Tests checkbox functionality by locating two checkboxes and clicking them if they are not already selected

Starting URL: https://the-internet.herokuapp.com/checkboxes

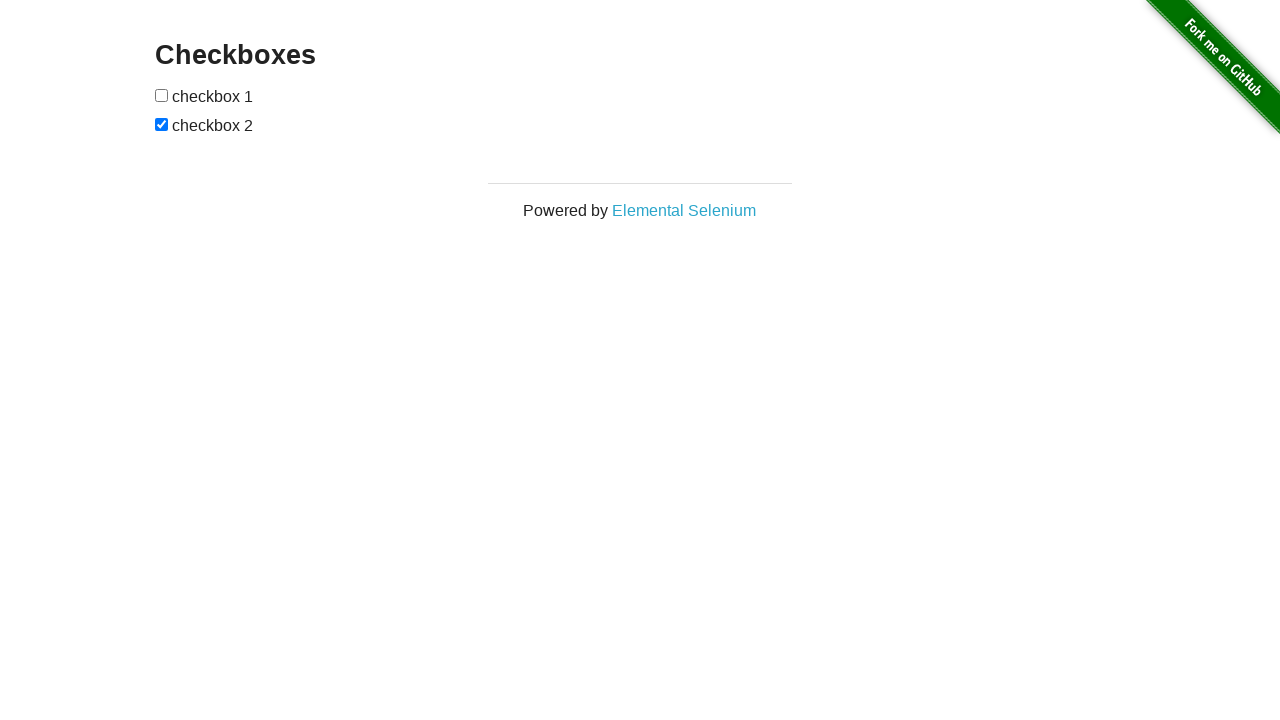

Located first checkbox element
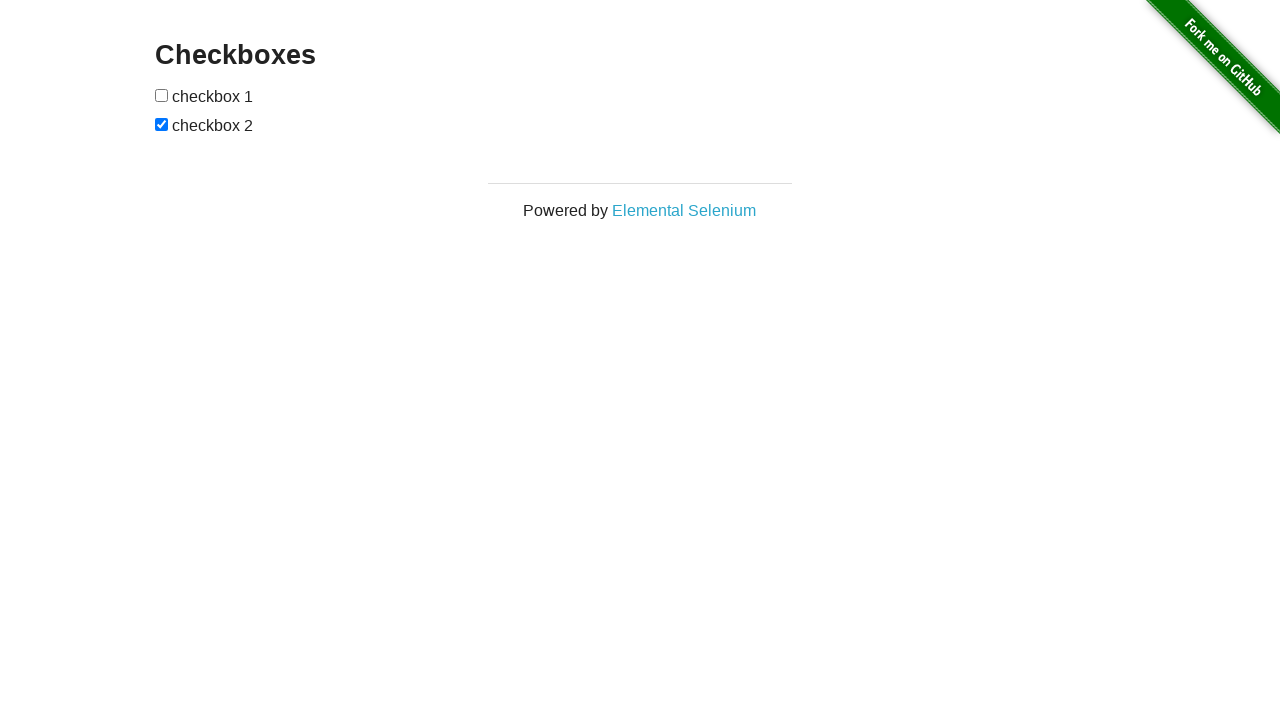

Checked if first checkbox is selected
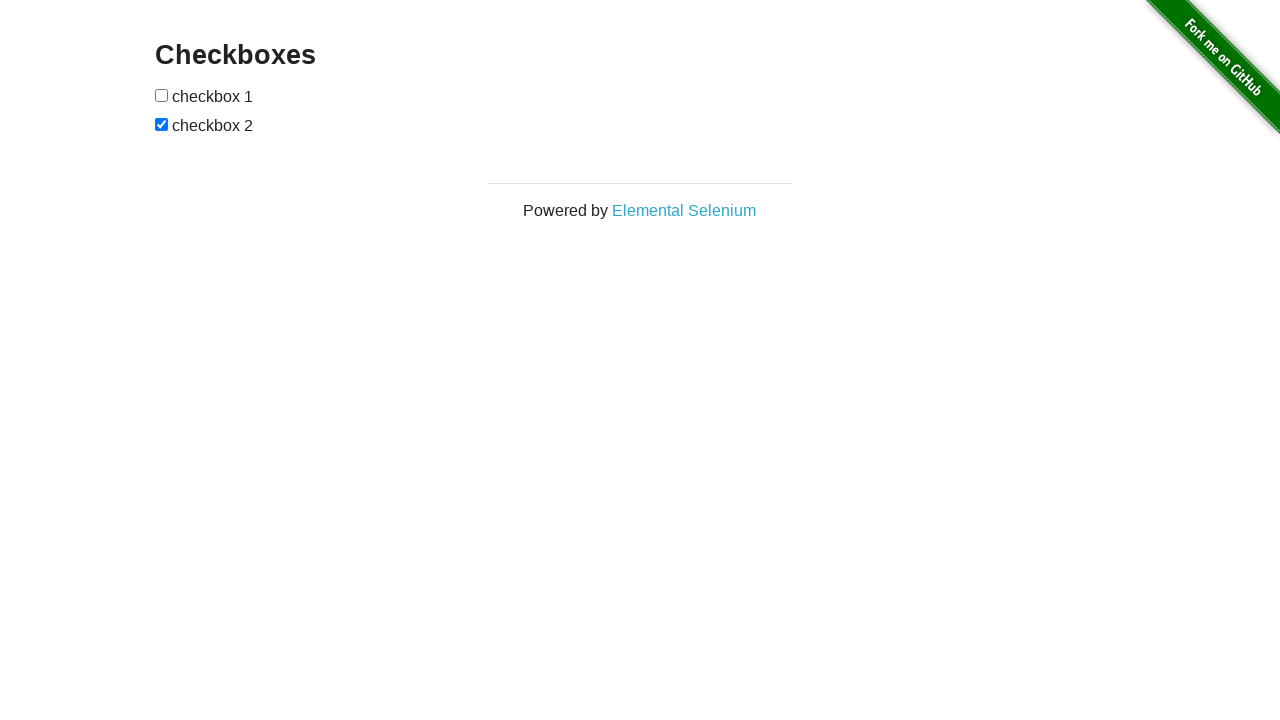

Clicked first checkbox to select it at (162, 95) on (//input[@type='checkbox'])[1]
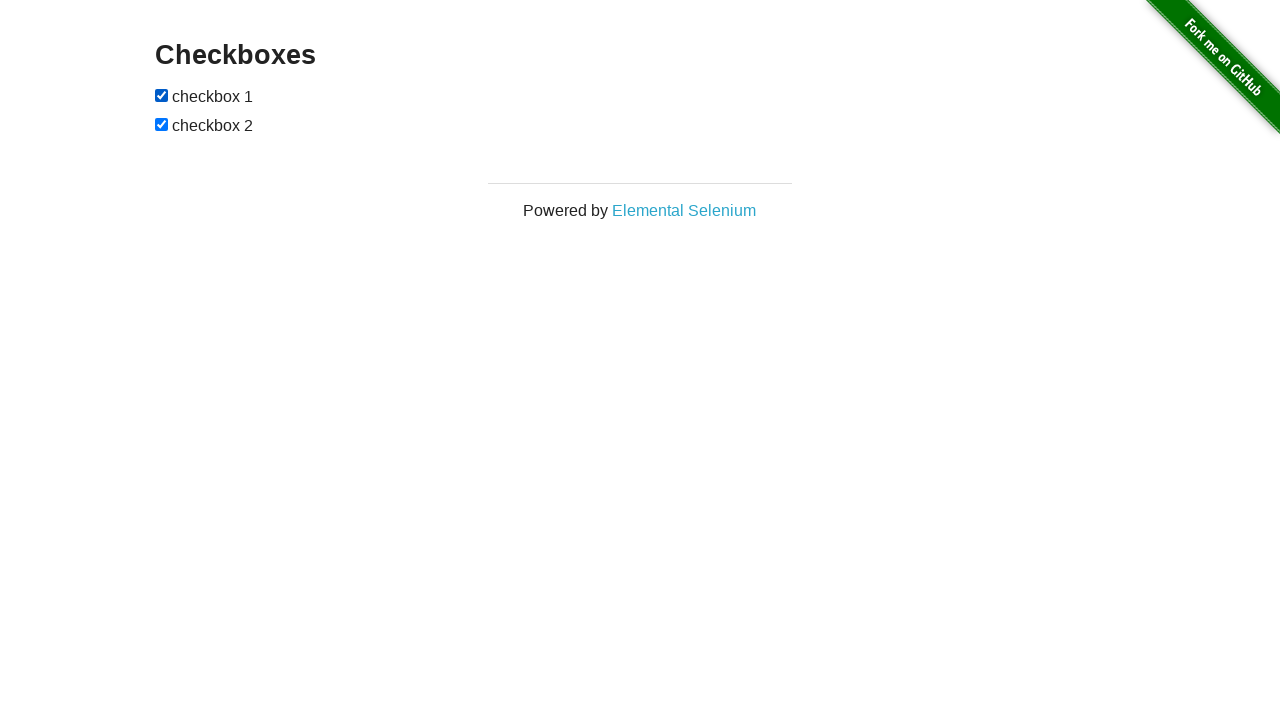

Located second checkbox element
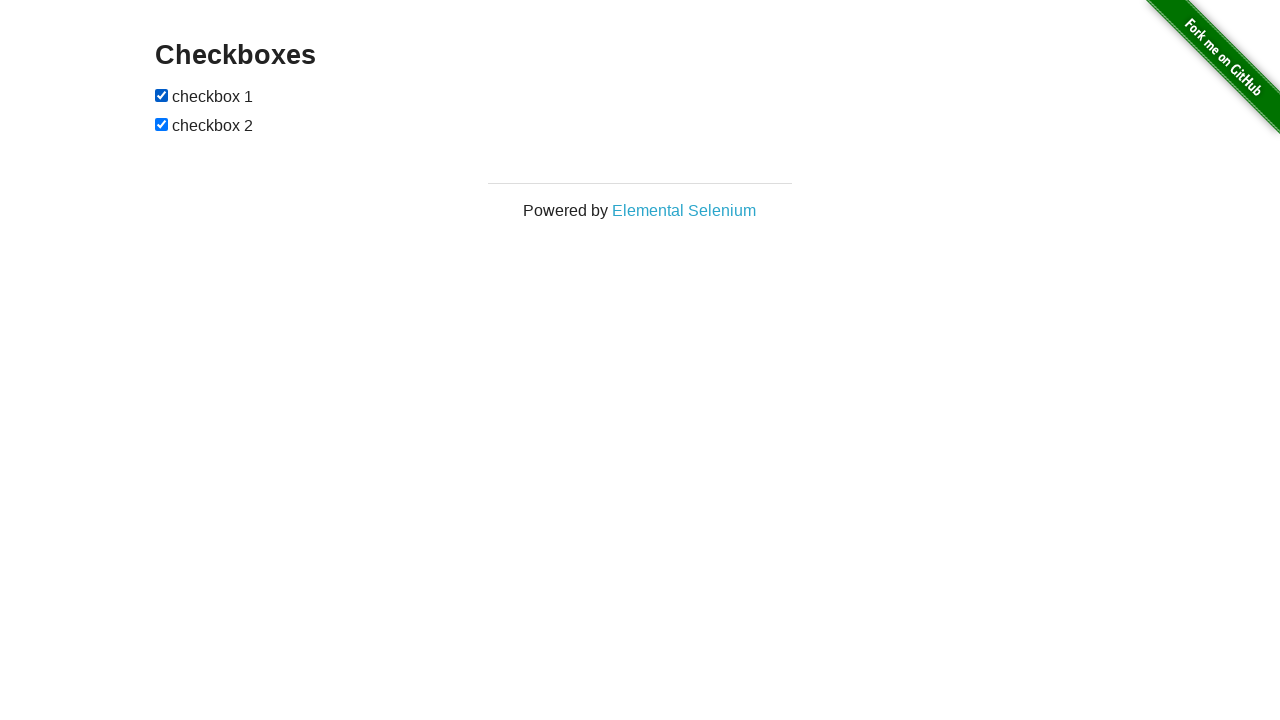

Checked if second checkbox is selected - it was already checked
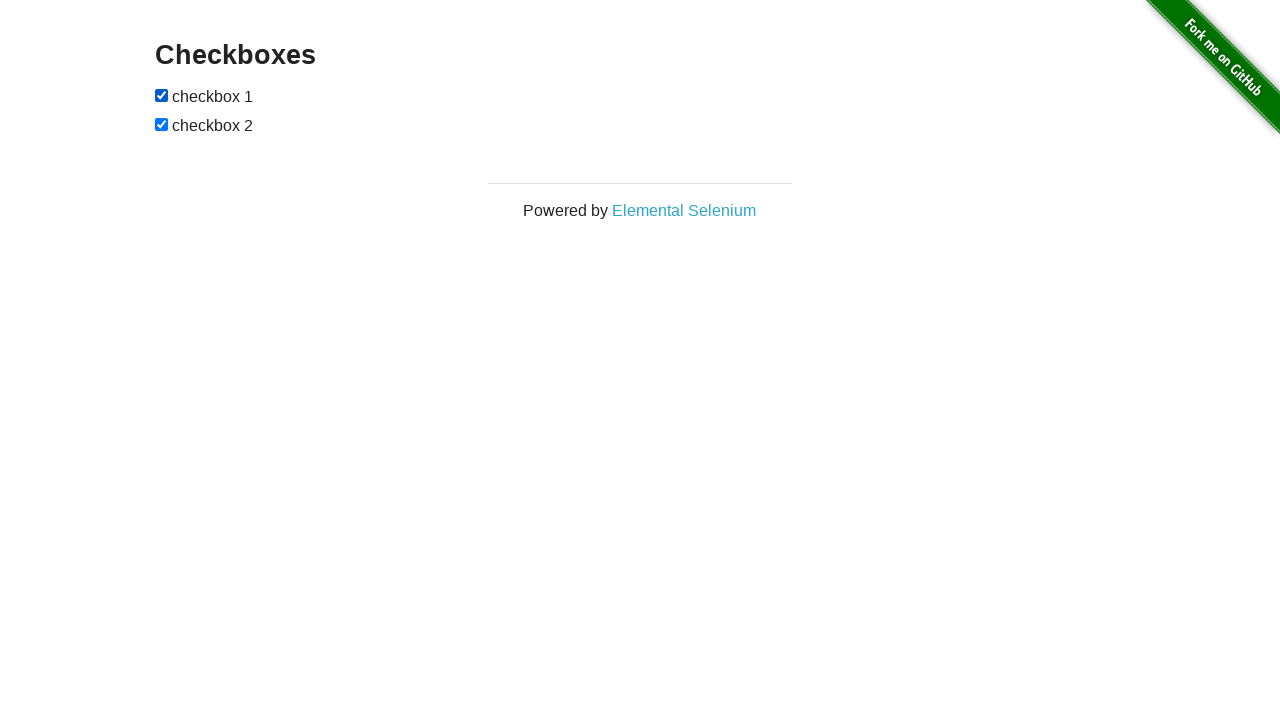

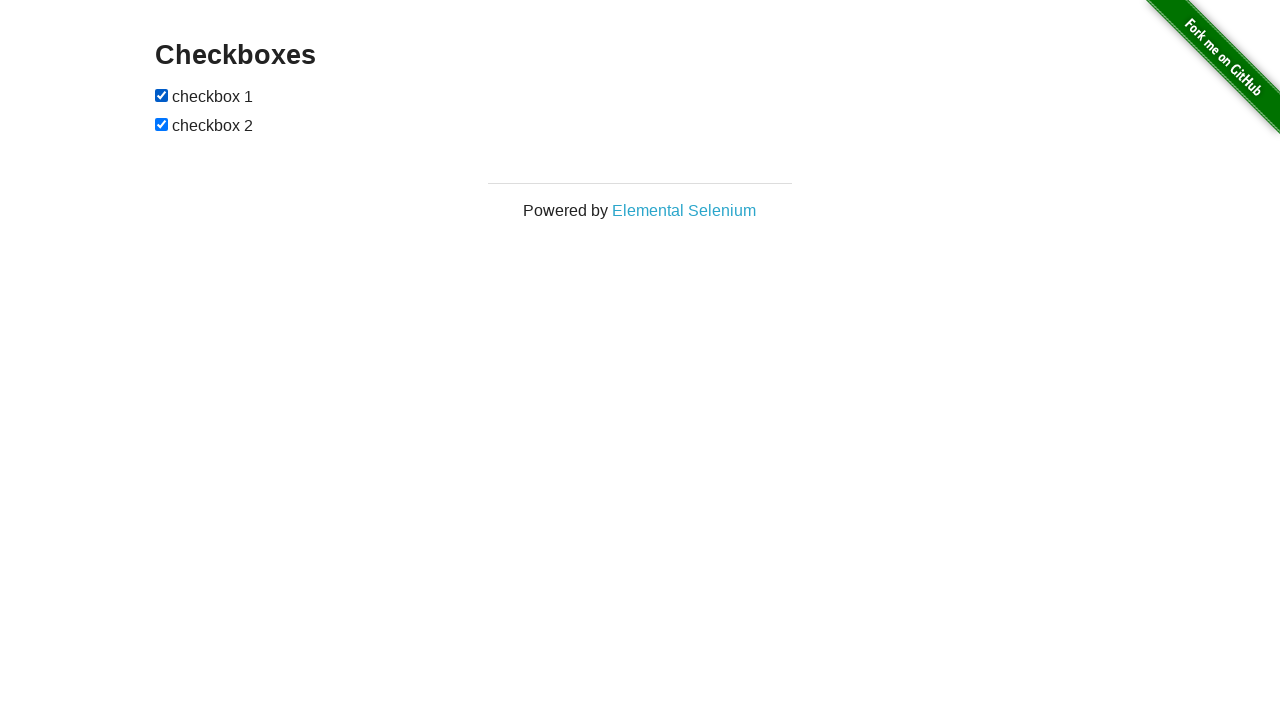